Tests the dummy ticket booking form by filling in traveler details including name, date of birth, gender, travel type, cities, phone number, email, and country selection.

Starting URL: https://www.dummyticket.com/dummy-ticket-for-visa-application/

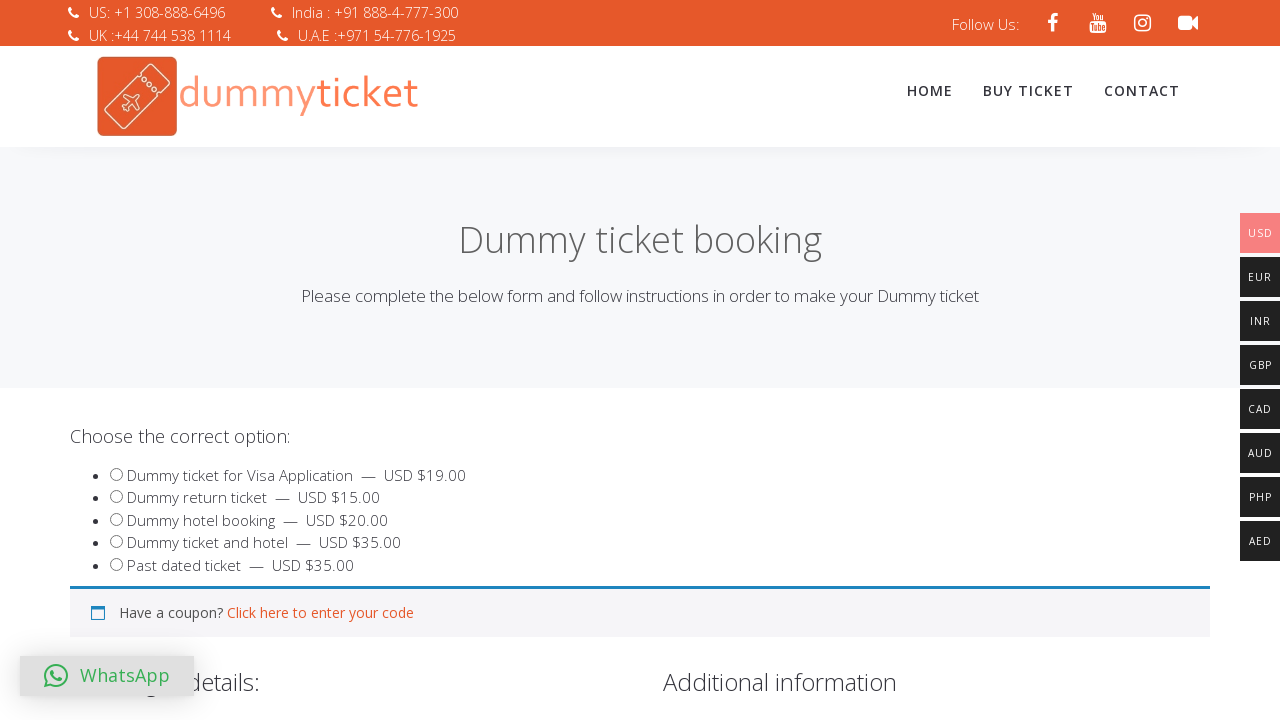

Clicked on product option (dummy ticket product) at (116, 474) on input#product_549
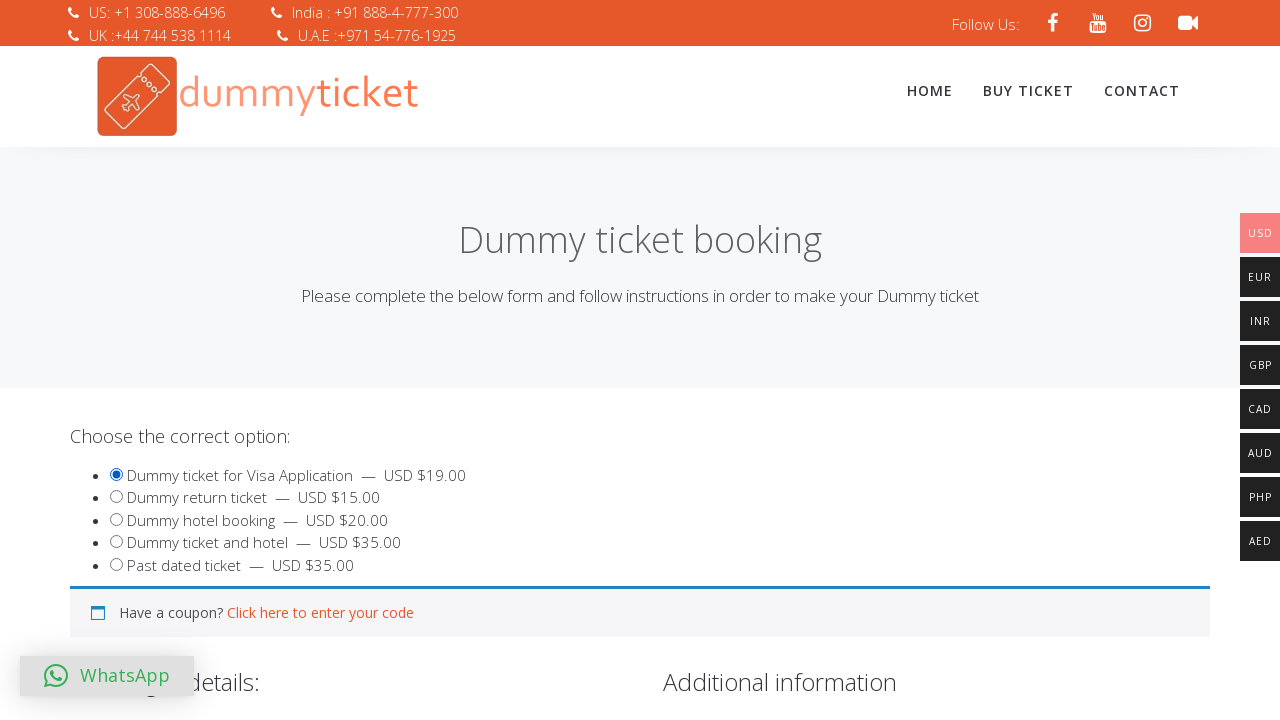

Filled traveler name field with 'Maria Johnson' on input#travname
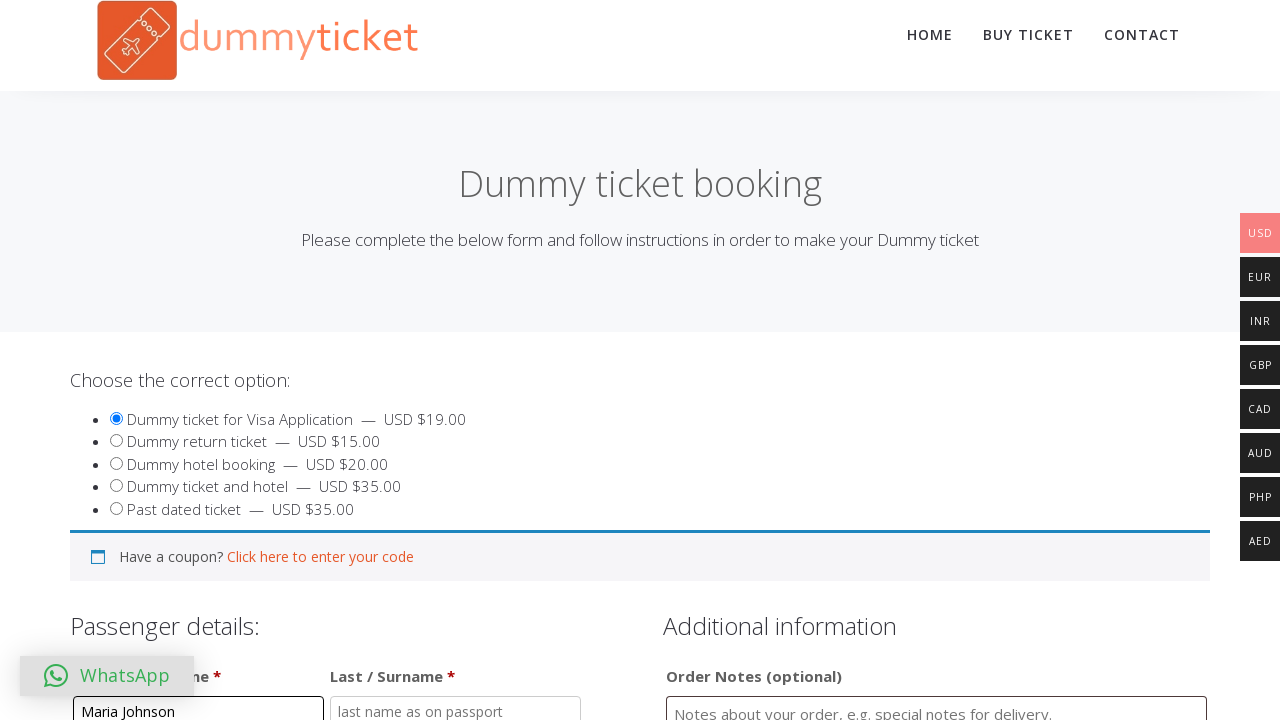

Clicked on date of birth field to open datepicker at (344, 360) on input#dob
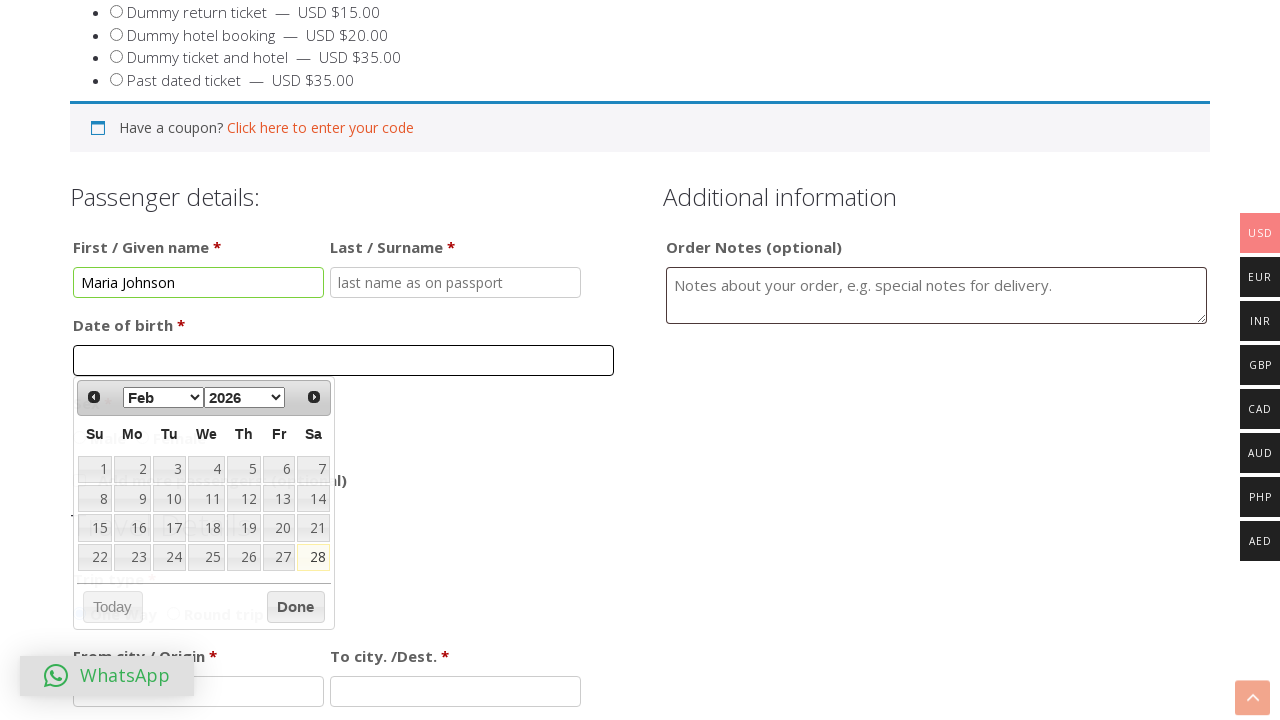

Selected March from month dropdown in datepicker on select[aria-label='Select month']
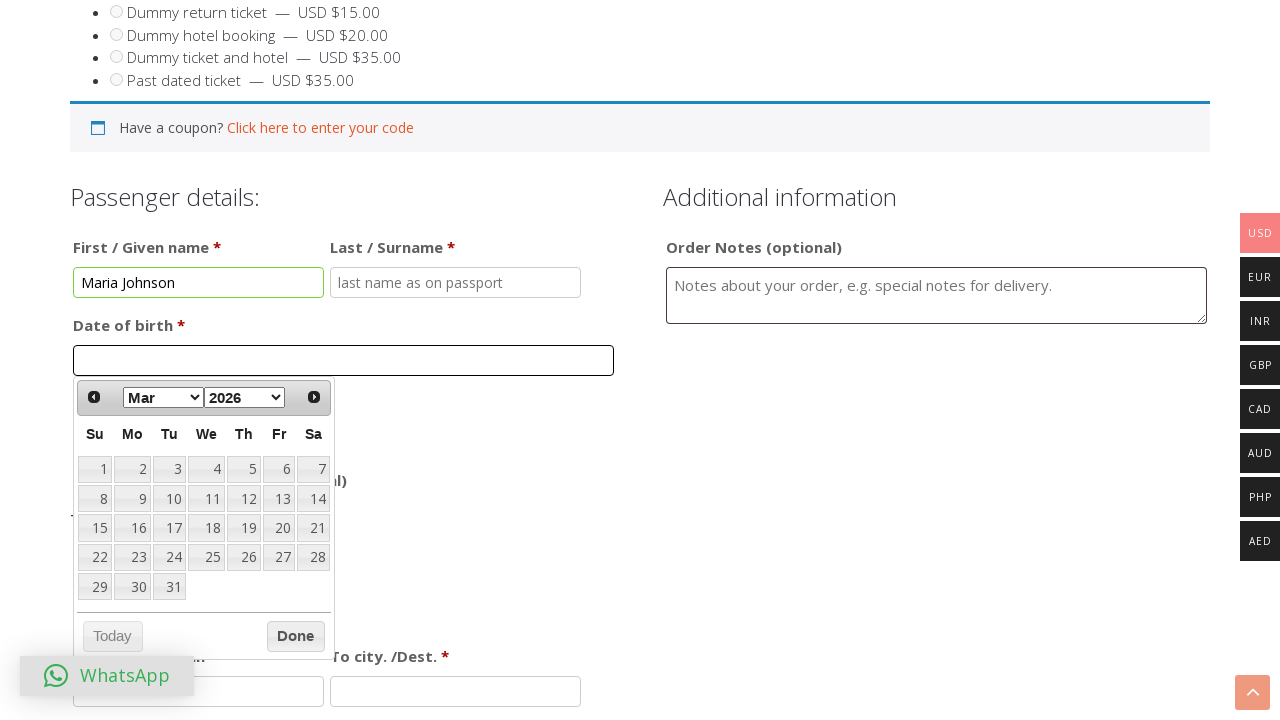

Selected 1992 from year dropdown in datepicker on select[aria-label='Select year']
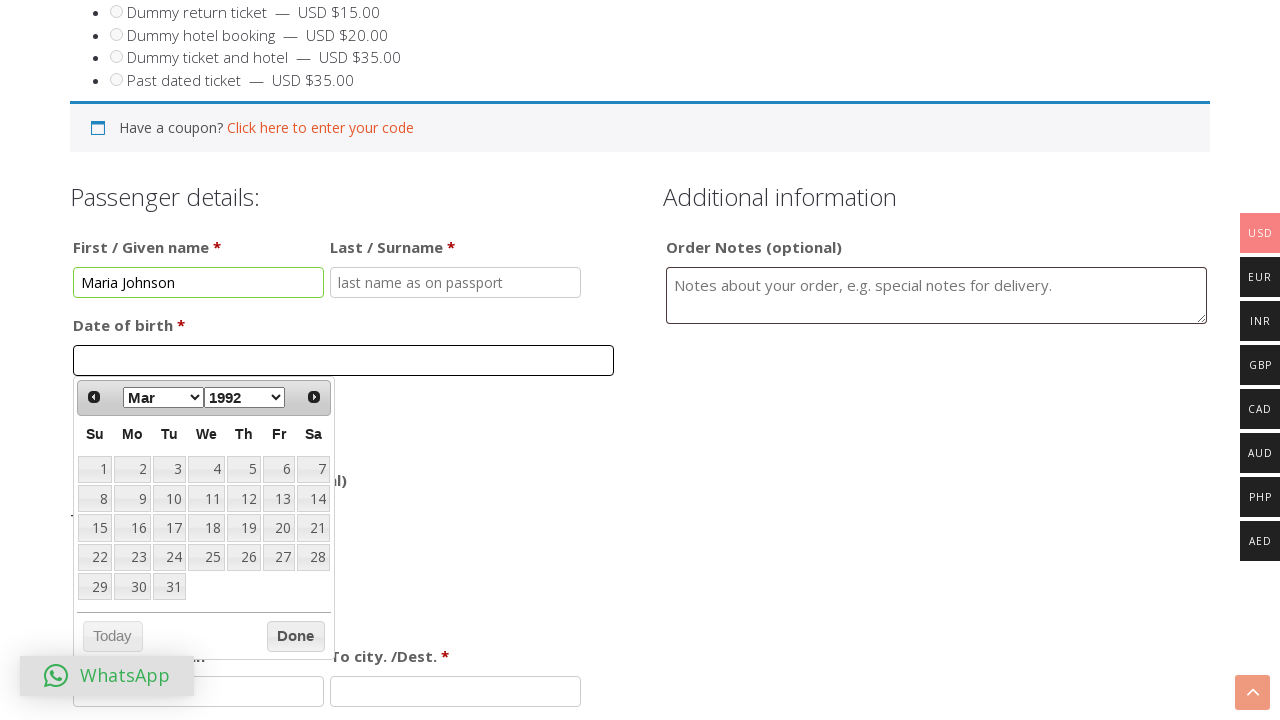

Selected day 15 from datepicker calendar (DOB: 15/Mar/1992) at (95, 528) on xpath=//table[@class='ui-datepicker-calendar']/tbody/tr/td/a[text()='15']
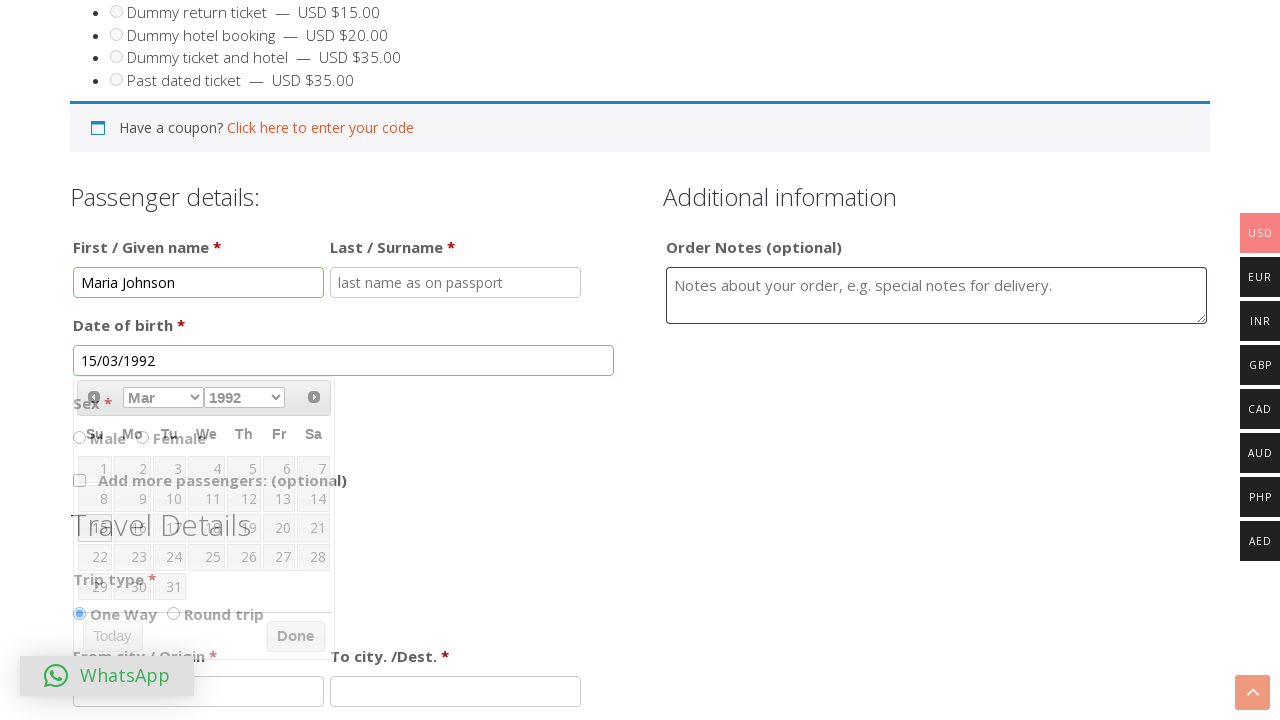

Selected Male as gender at (80, 437) on input#sex_1
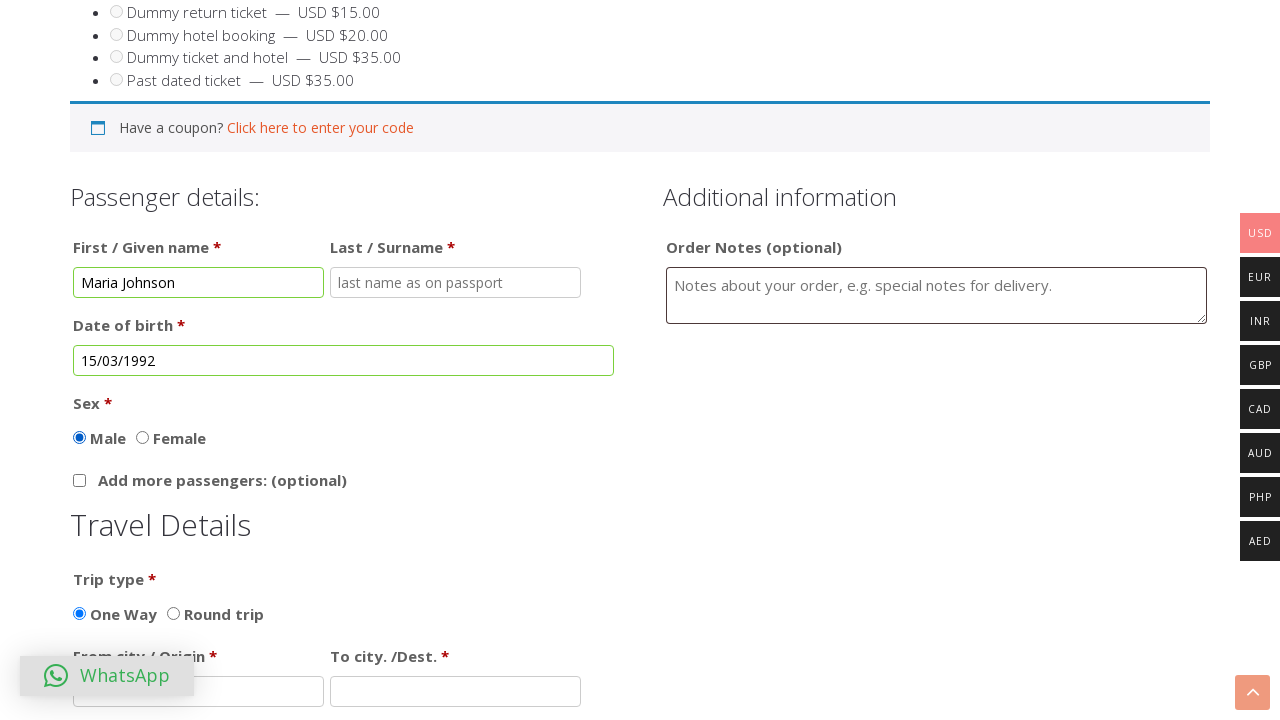

Selected travel type at (80, 613) on input#traveltype_1
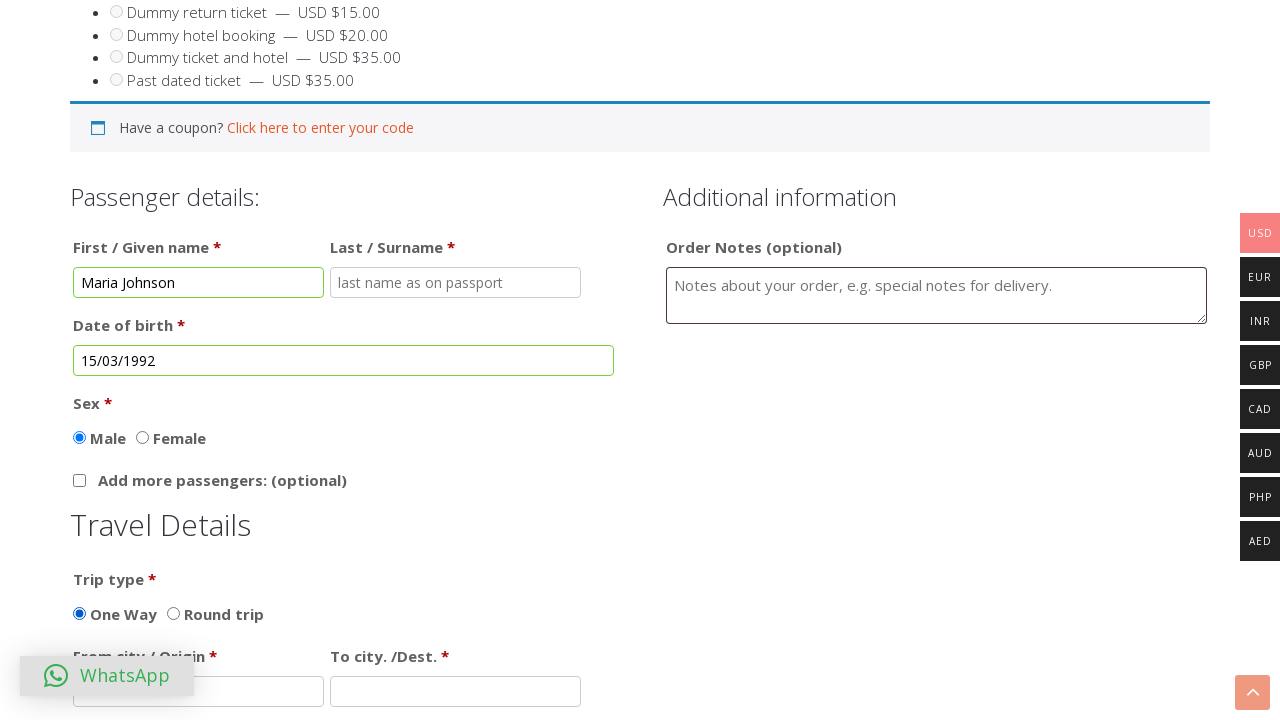

Filled departure city field with 'Mumbai' on input#fromcity
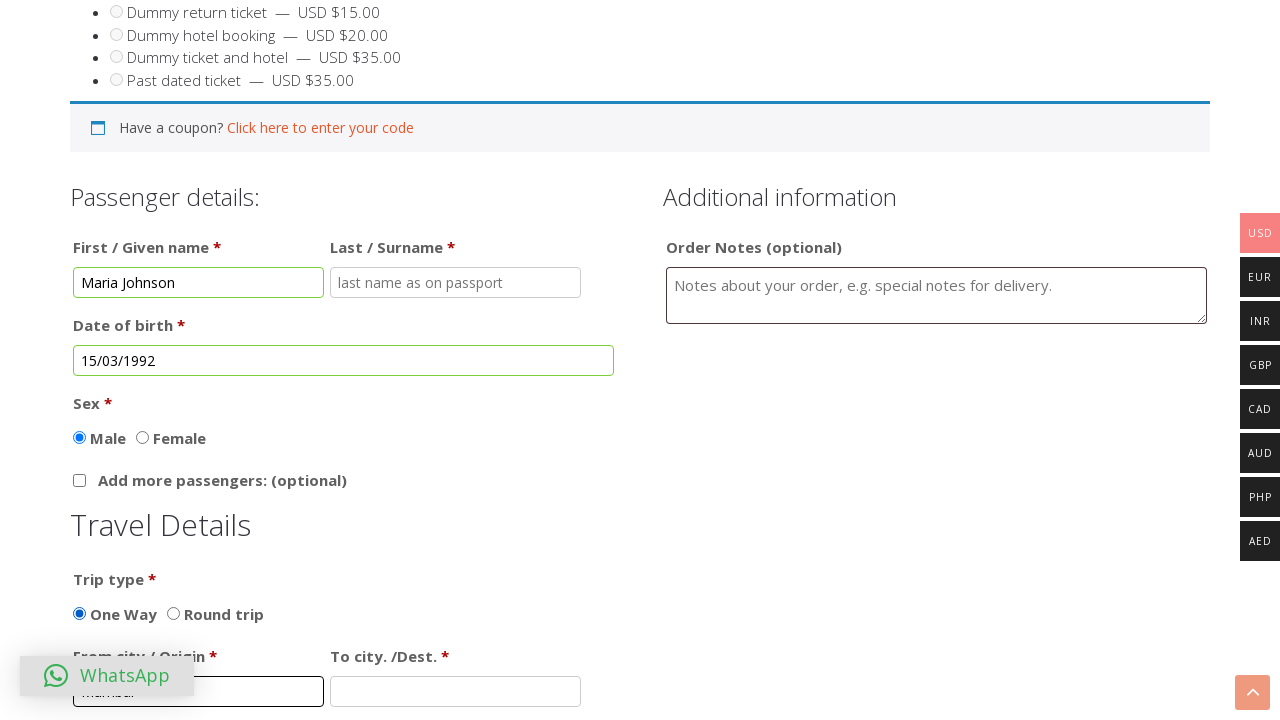

Filled destination city field with 'London' on input#tocity
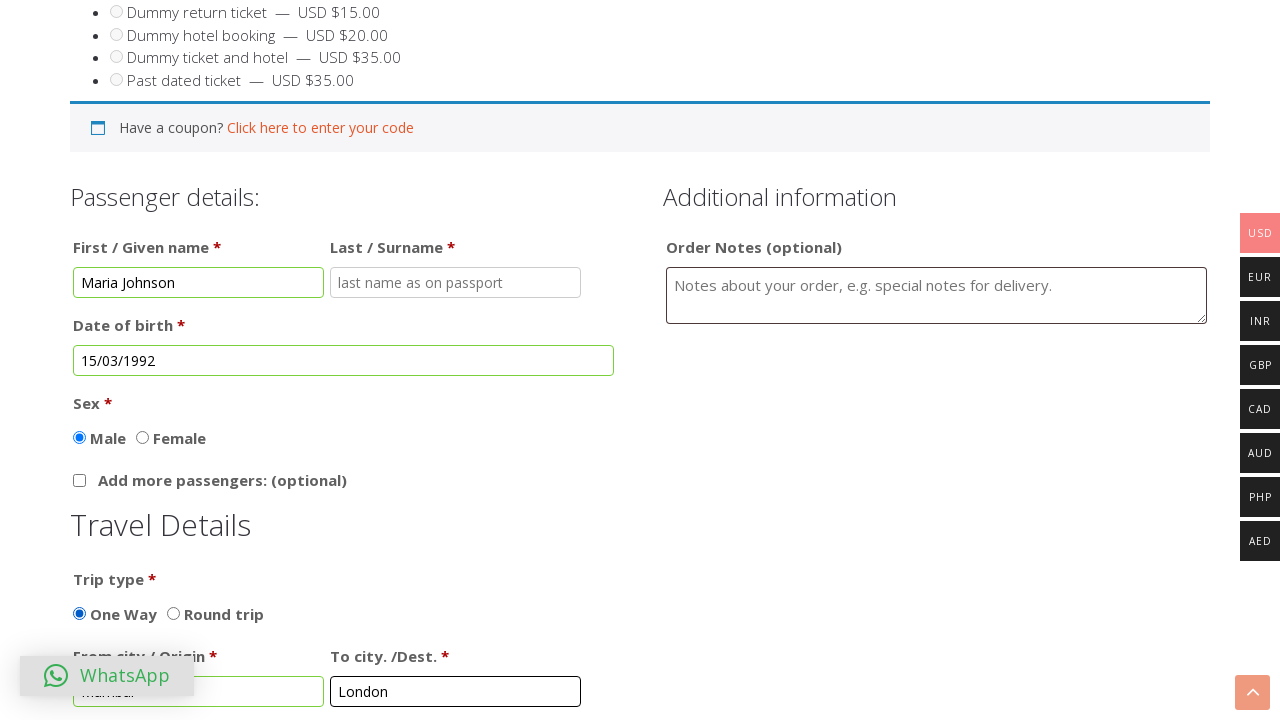

Filled phone number field with '8574123690' on input#billing_phone
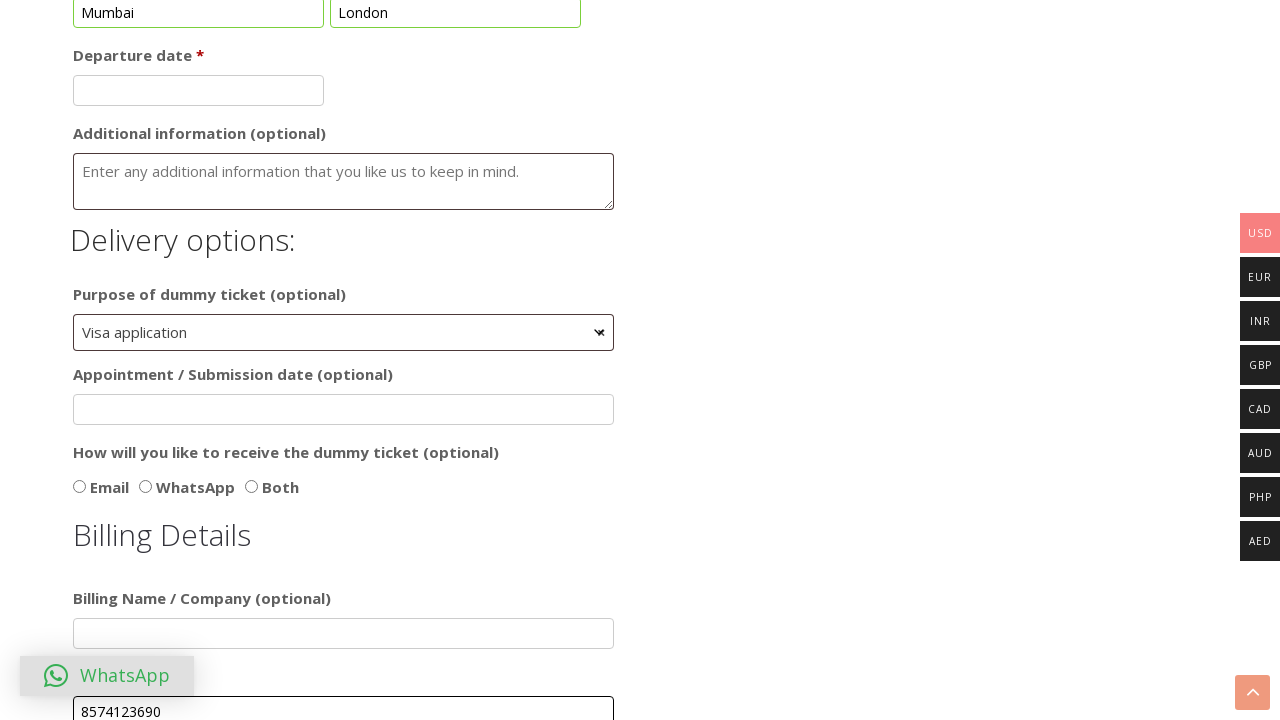

Filled email address field with 'maria.johnson@example.com' on input#billing_email
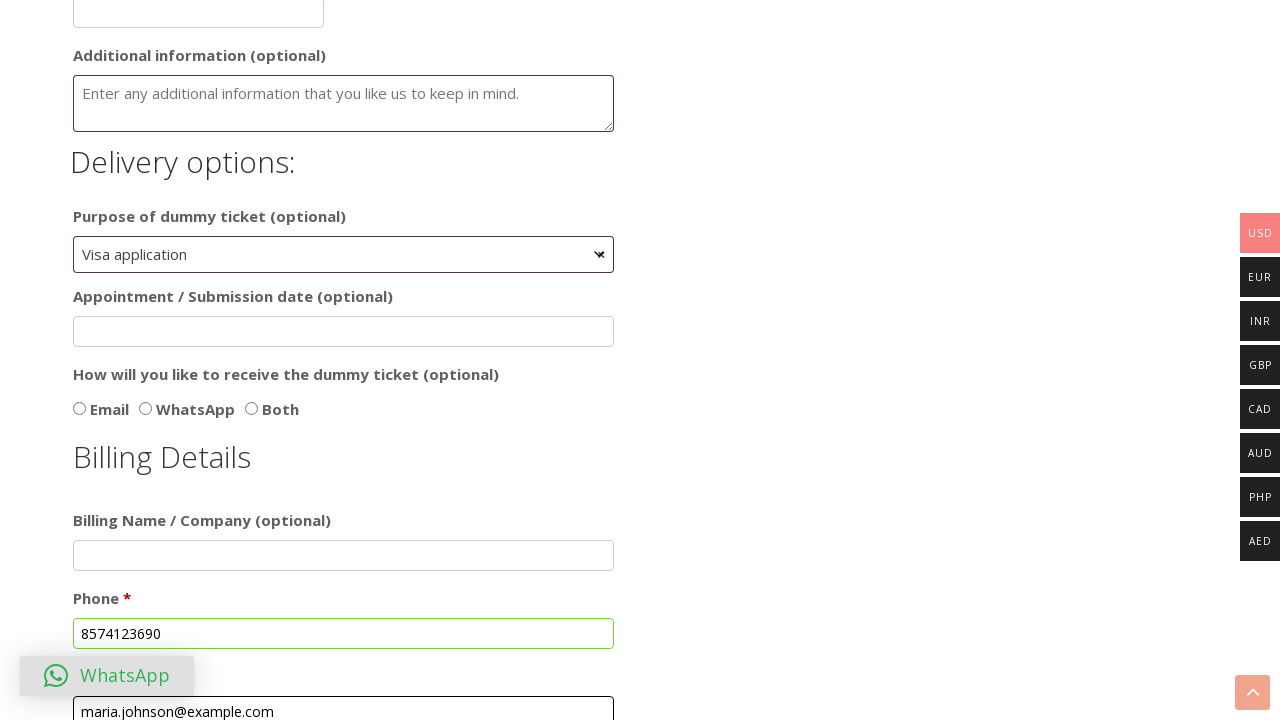

Clicked on country dropdown to open select2 options at (344, 360) on span#select2-billing_country-container
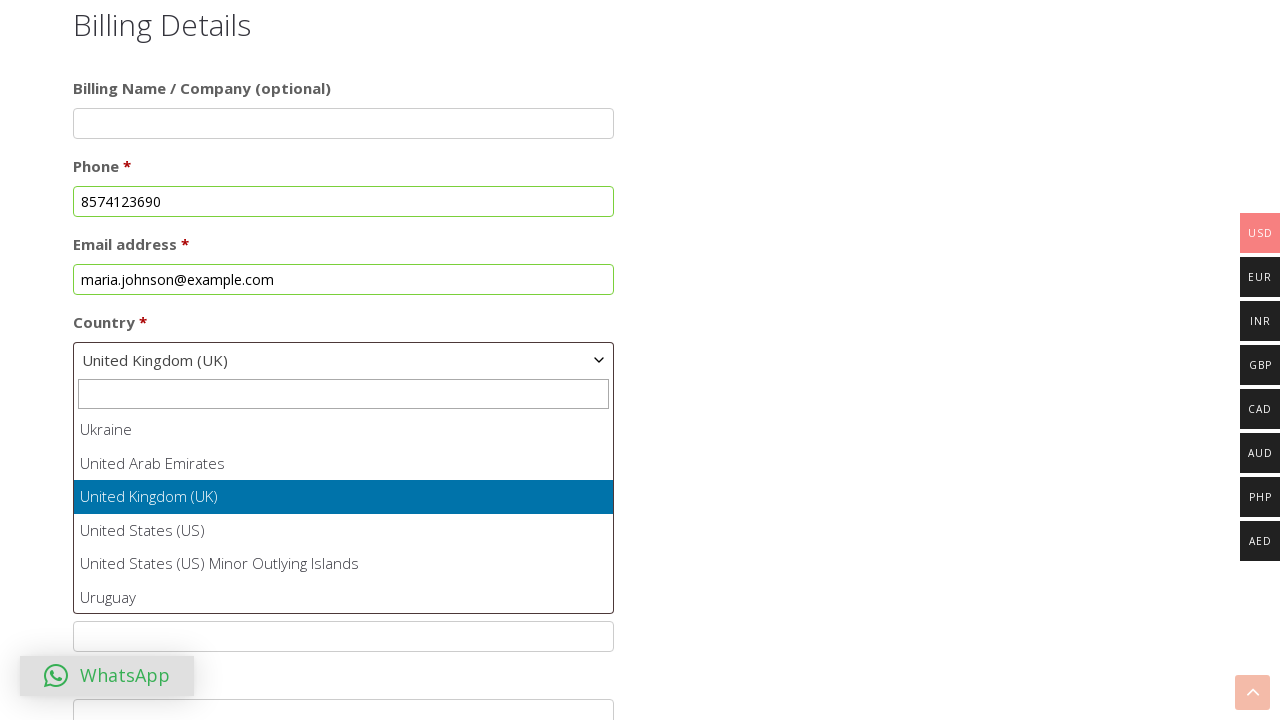

Waited for select2 dropdown options to load
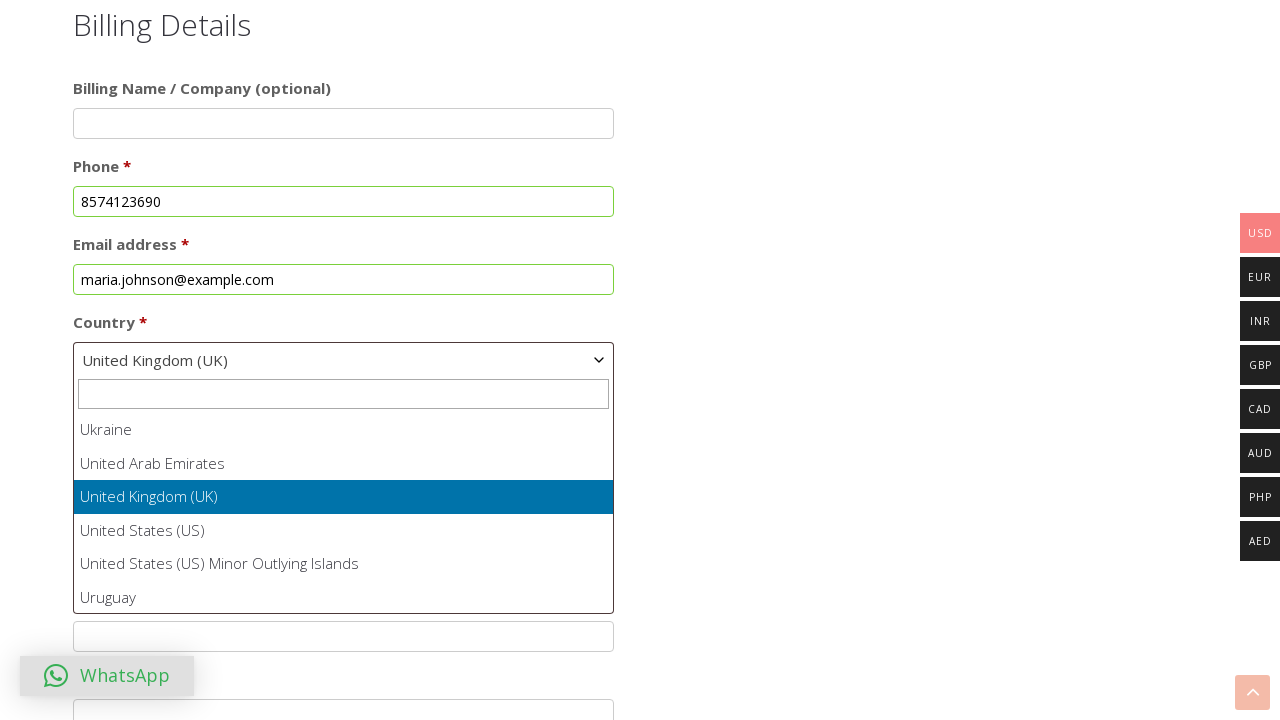

Selected 'India' from country dropdown at (344, 512) on .select2-results__option:has-text('India')
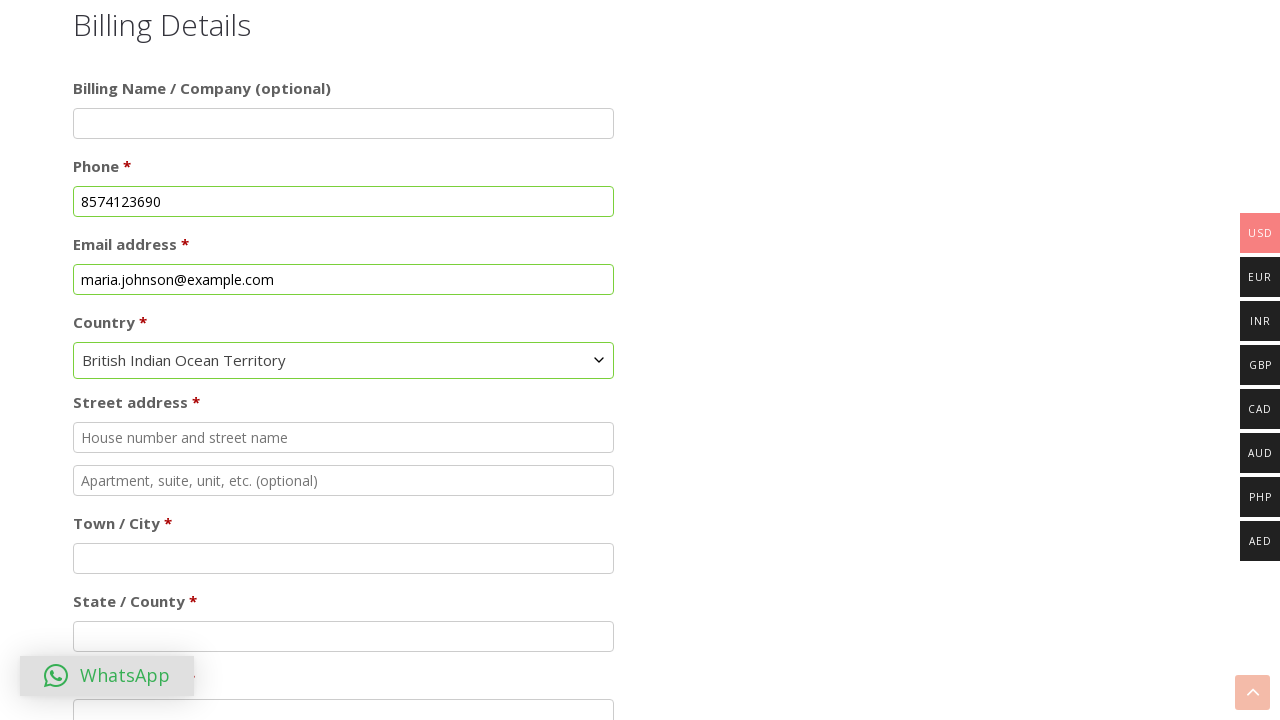

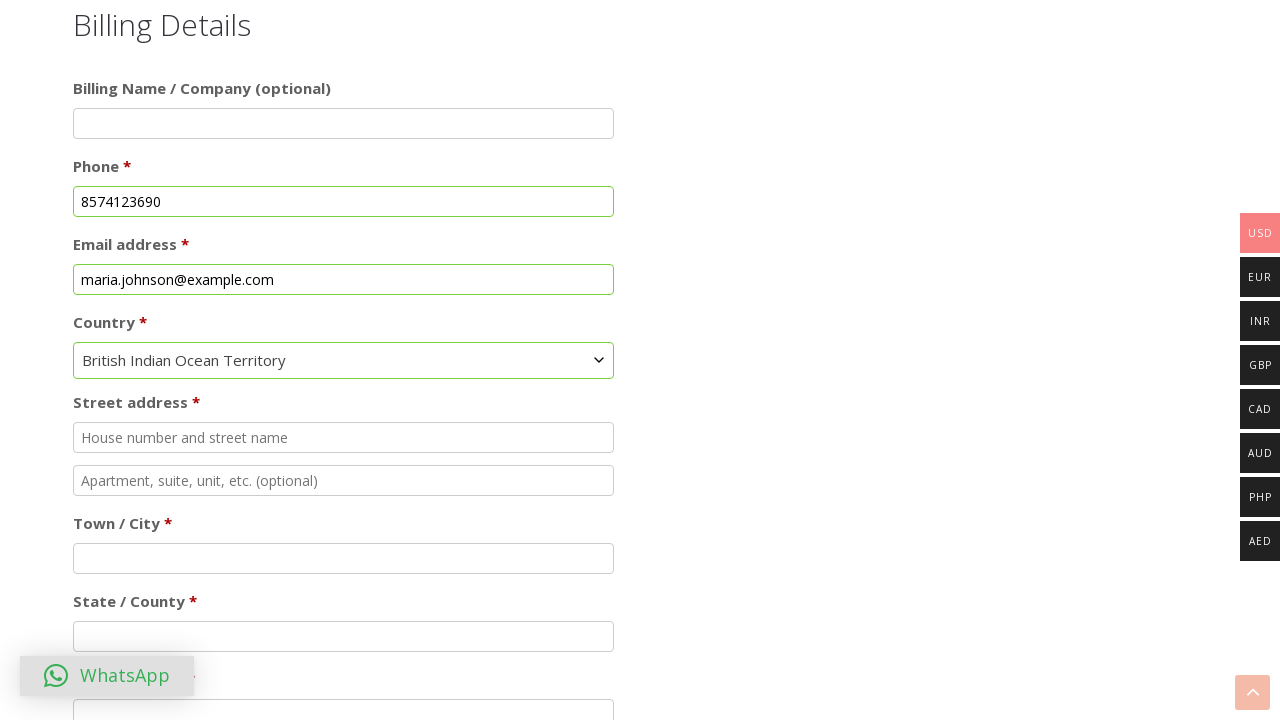